Tests modal dialog functionality by clicking button to open small modal

Starting URL: https://demoqa.com/modal-dialogs

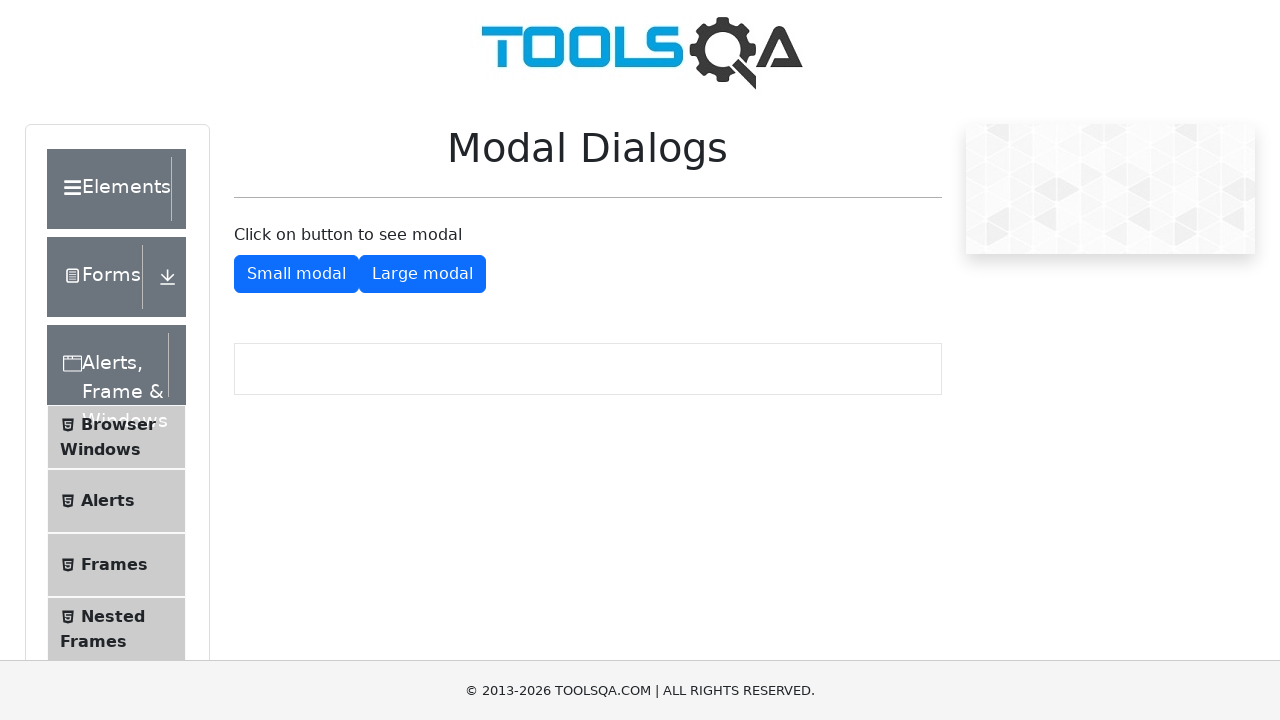

Clicked button to open small modal dialog at (296, 274) on xpath=//button[@id='showSmallModal']
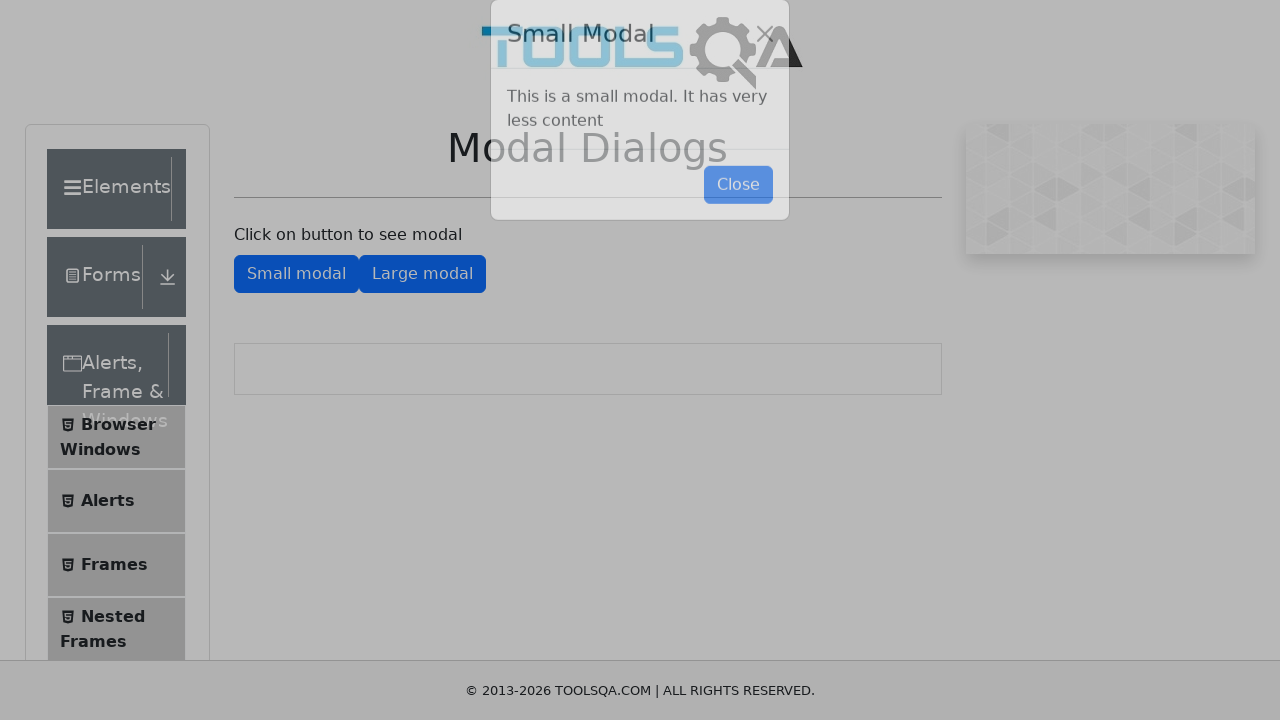

Small modal dialog appeared and loaded
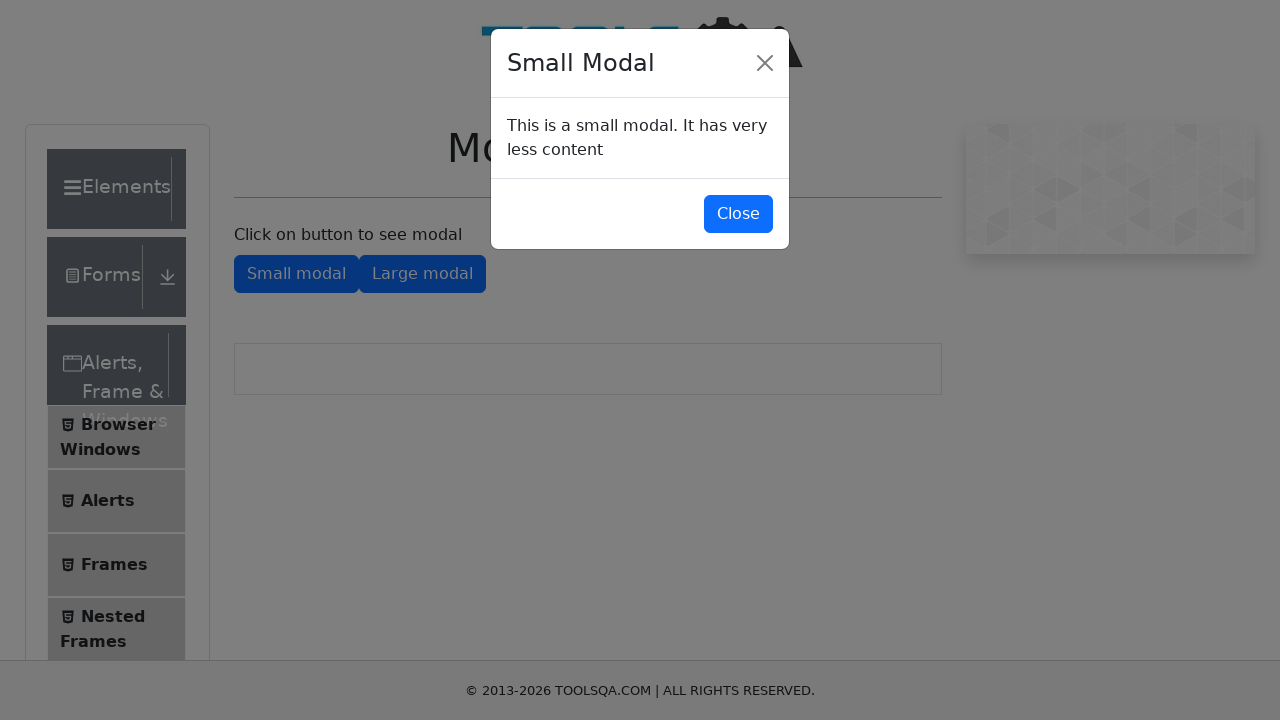

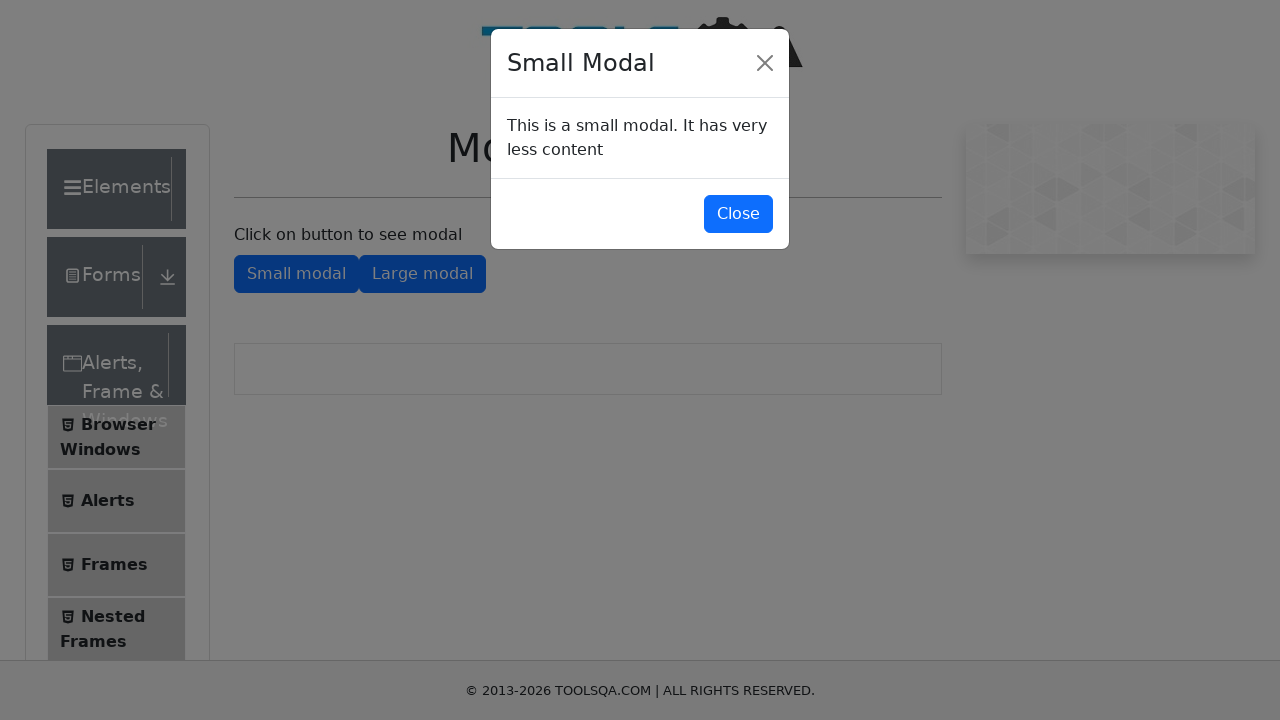